Tests the student search functionality by typing "Carson" into the search field, clicking the search button, and verifying that exactly one result is returned.

Starting URL: https://gravitymvctestapplication.azurewebsites.net/student

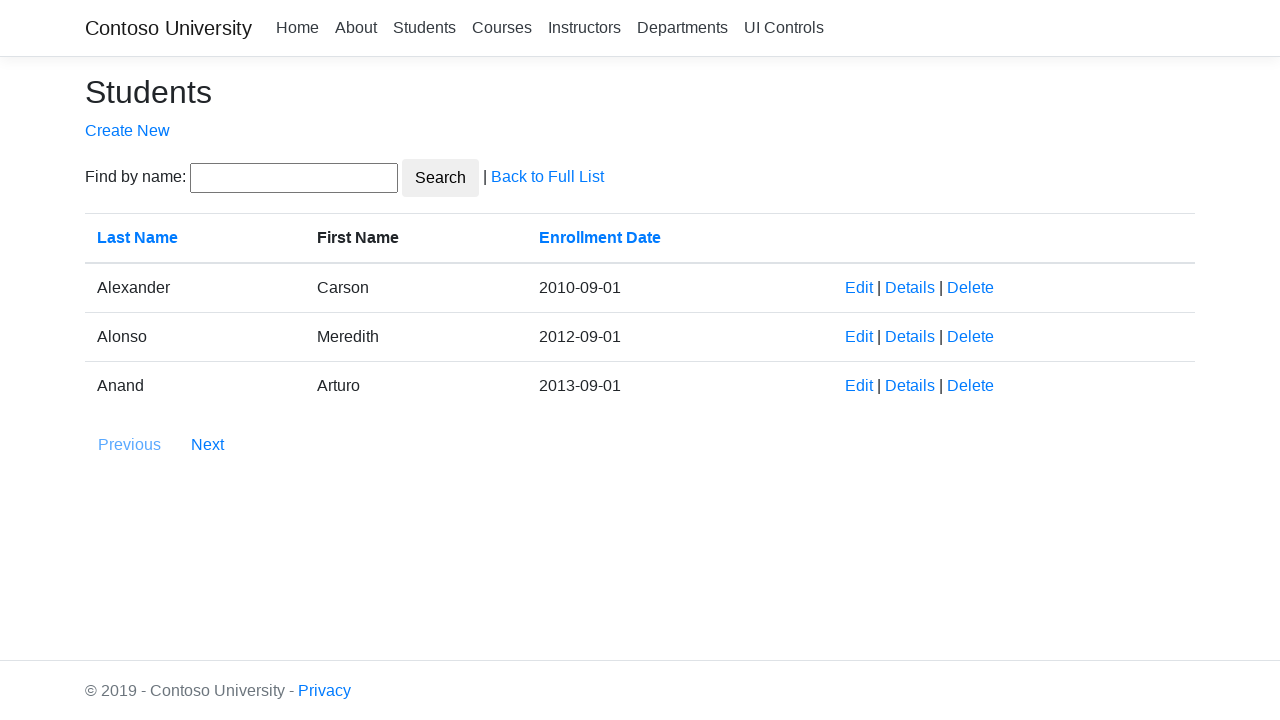

Filled search field with 'Carson' on #SearchString
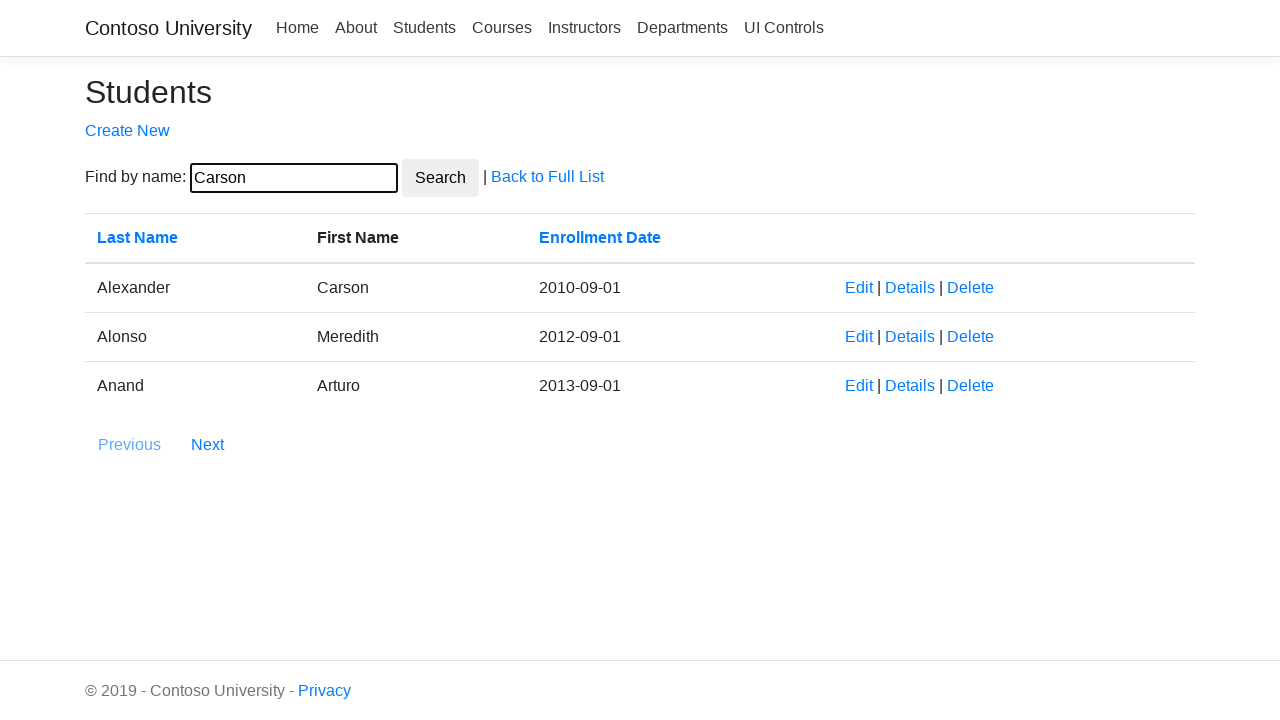

Clicked search button at (440, 178) on #SearchButton
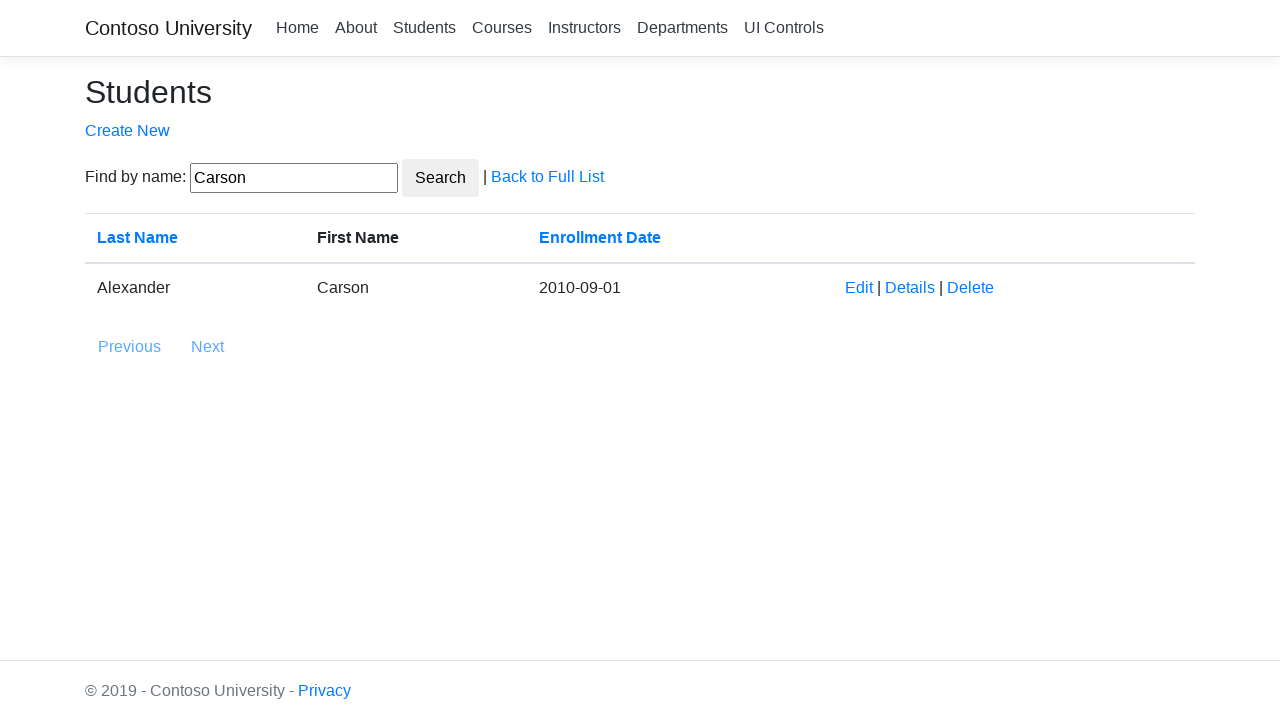

Search results loaded - result row found
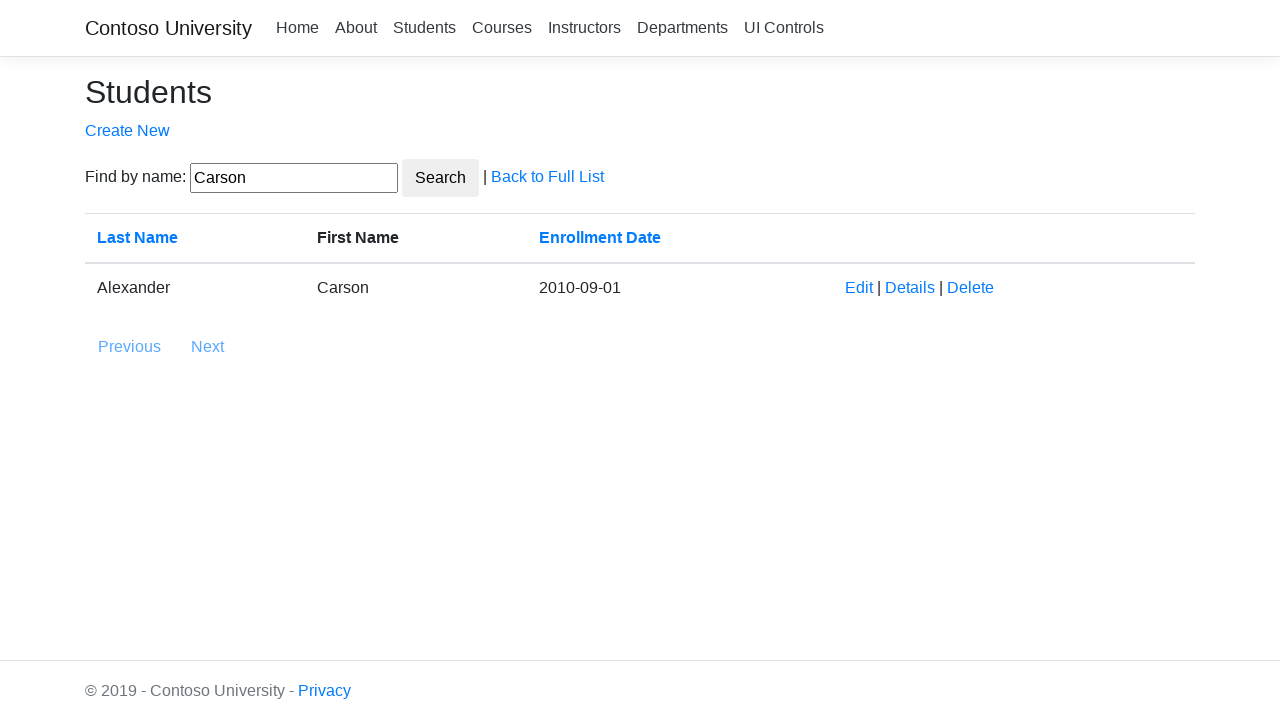

Located result rows in search results
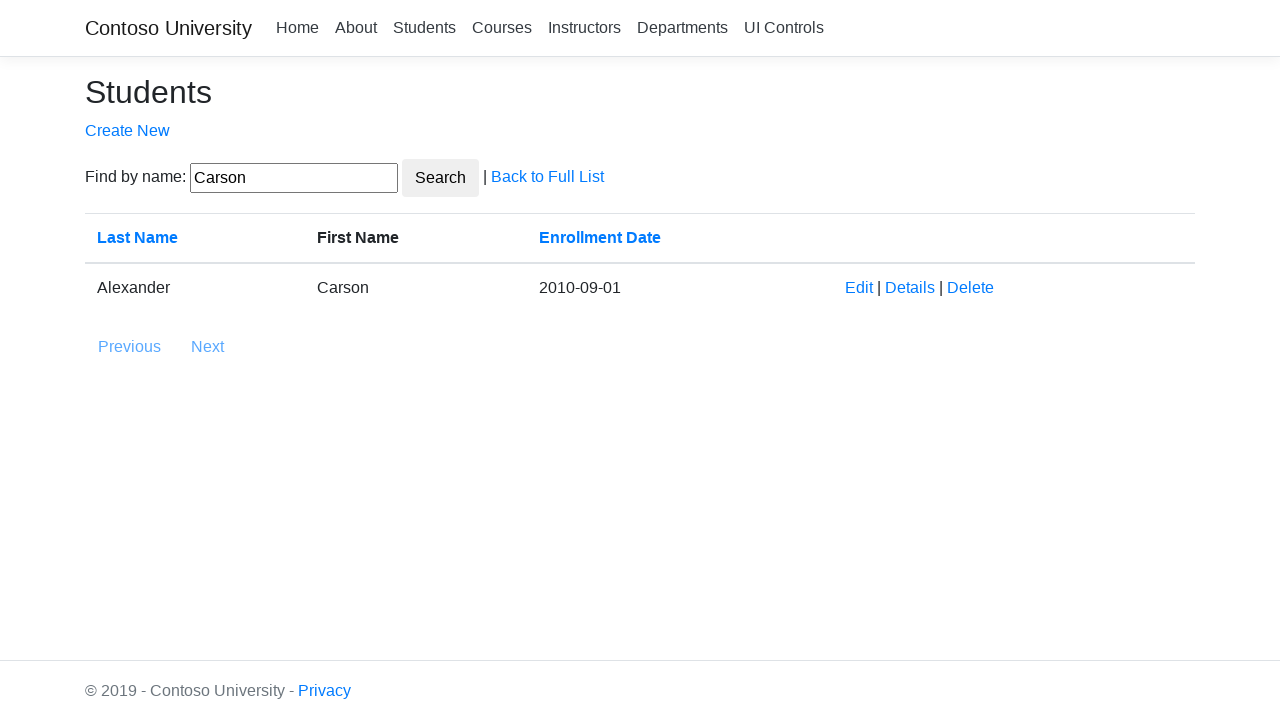

Verified exactly 1 search result returned
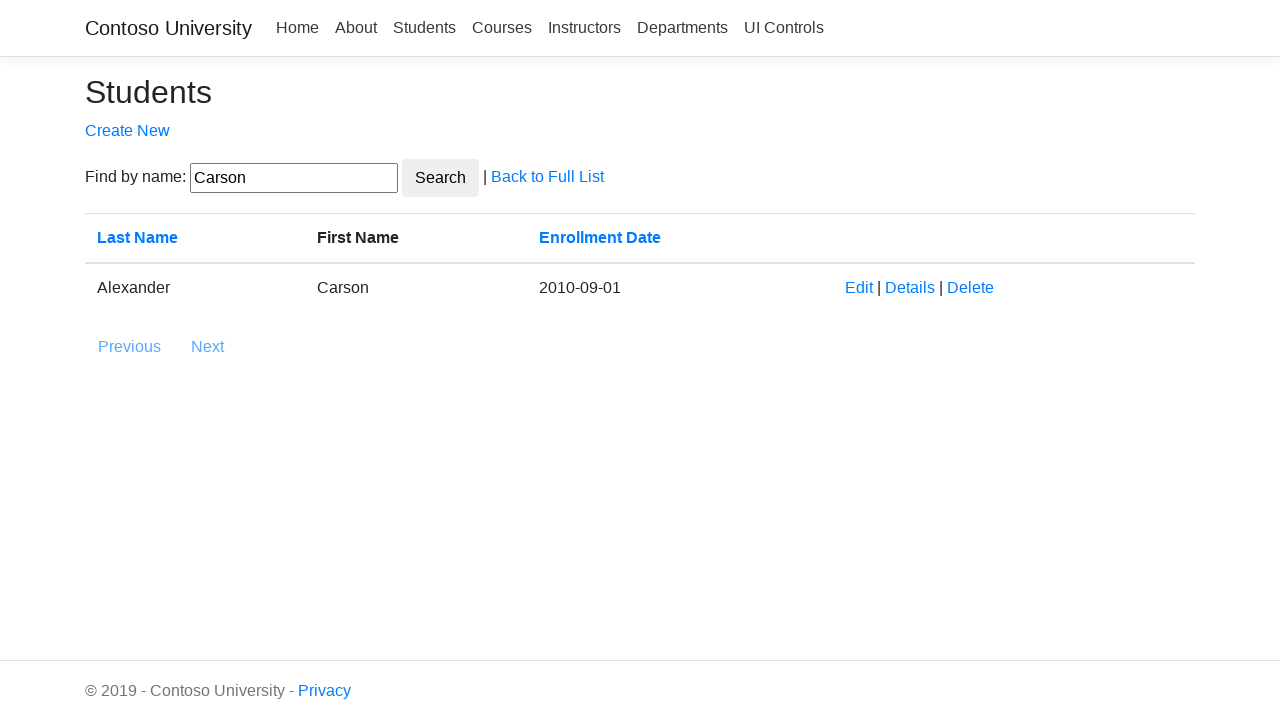

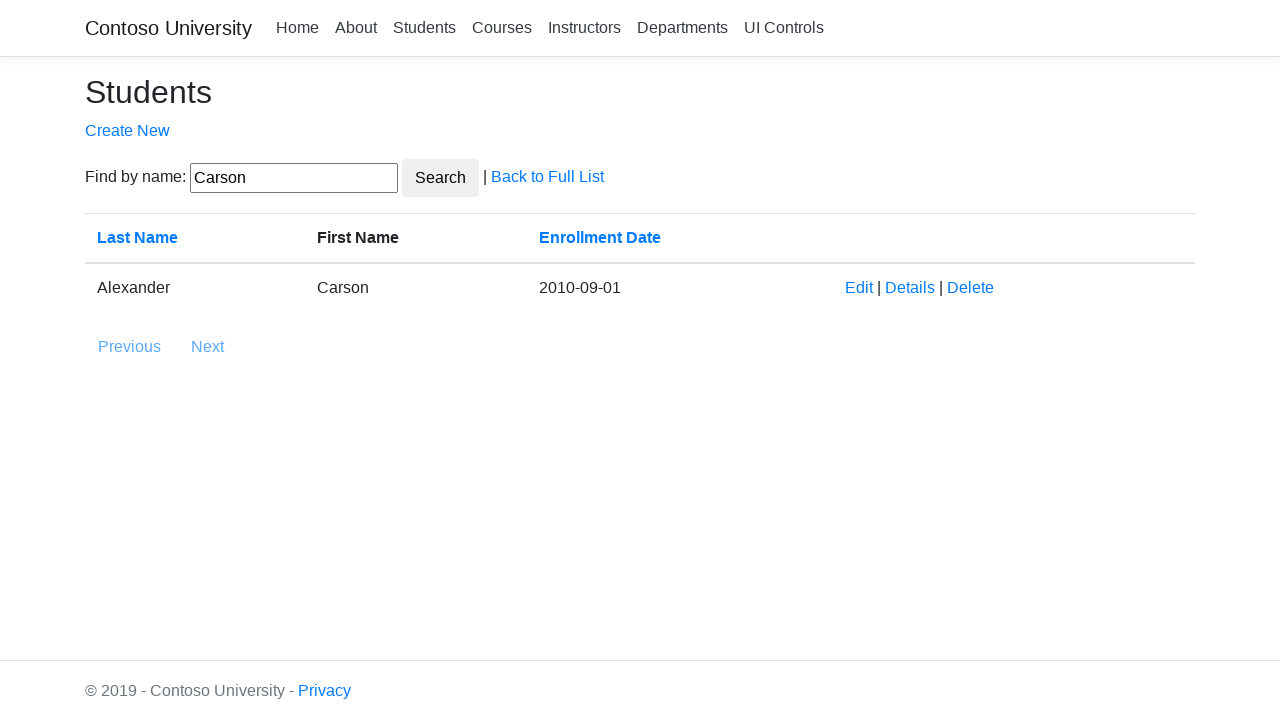